Tests clicking a button with a dynamic ID on a UI testing playground. The test navigates to the page and clicks the primary button multiple times to verify it can be located despite having a dynamic ID.

Starting URL: http://uitestingplayground.com/dynamicid

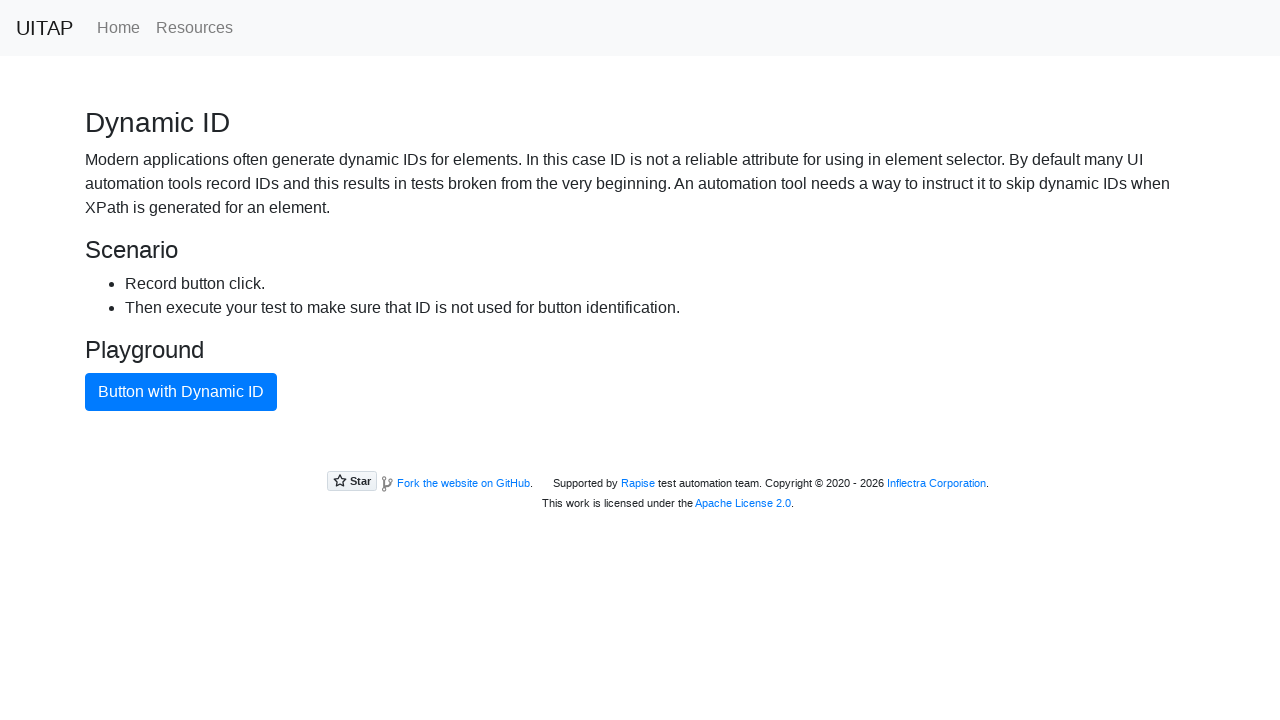

Clicked primary button with dynamic ID (first iteration) at (181, 392) on .btn.btn-primary
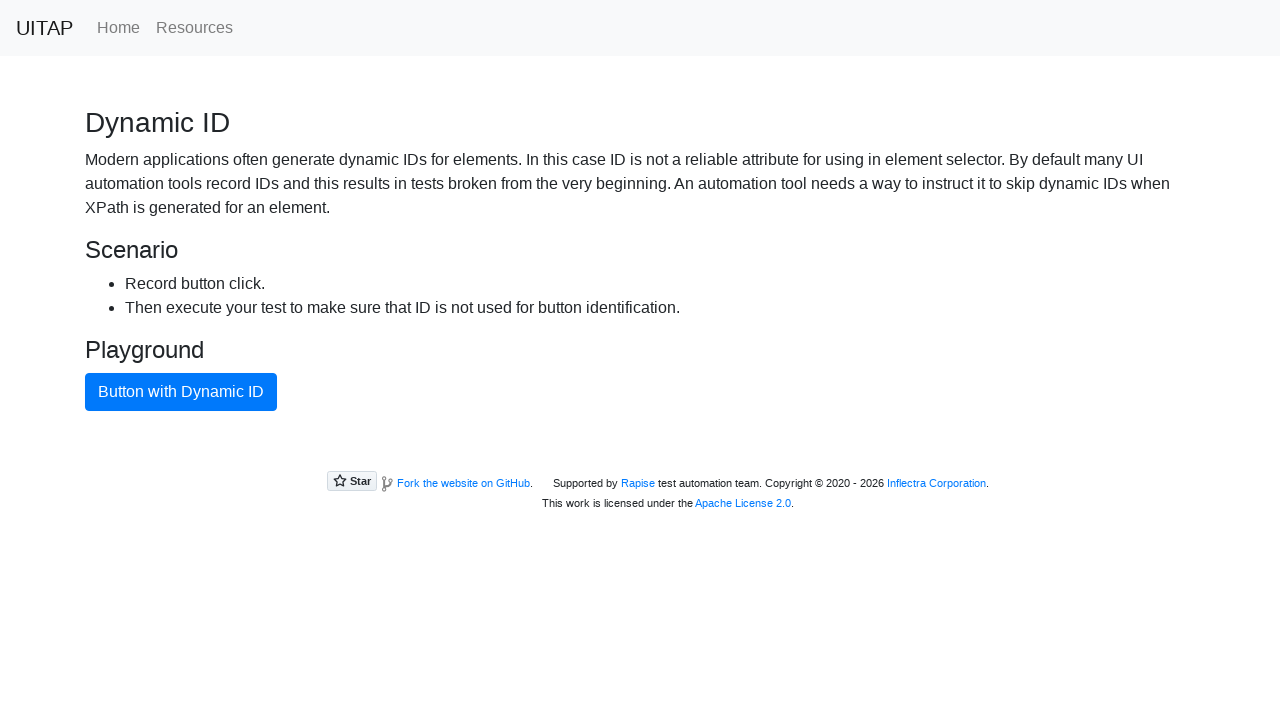

Navigated to dynamic ID test page
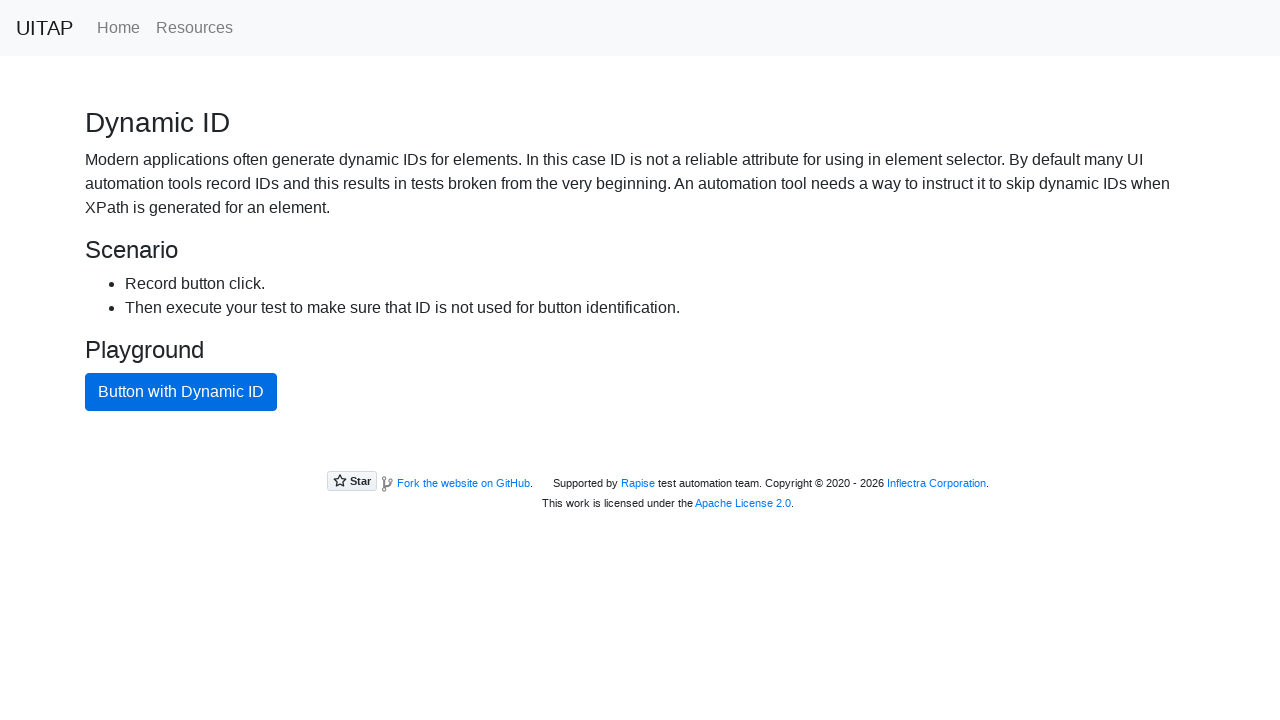

Clicked primary button with dynamic ID (second iteration) at (181, 392) on .btn.btn-primary
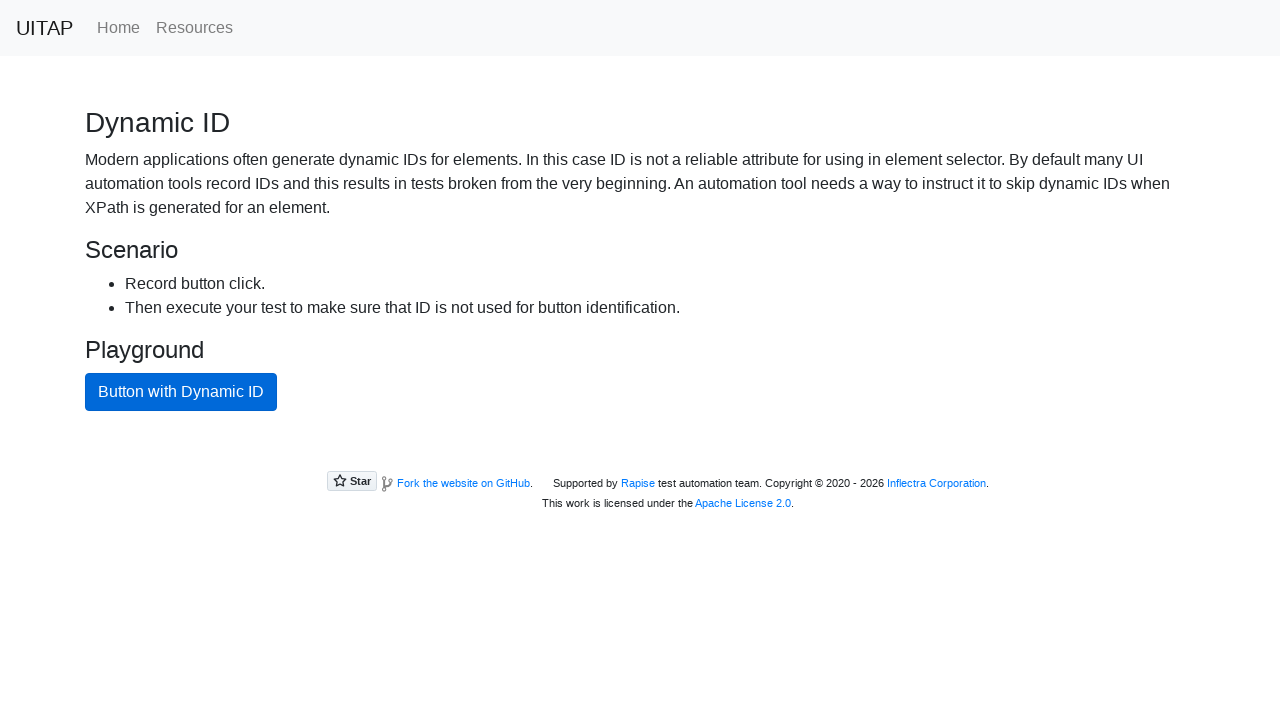

Navigated to dynamic ID test page
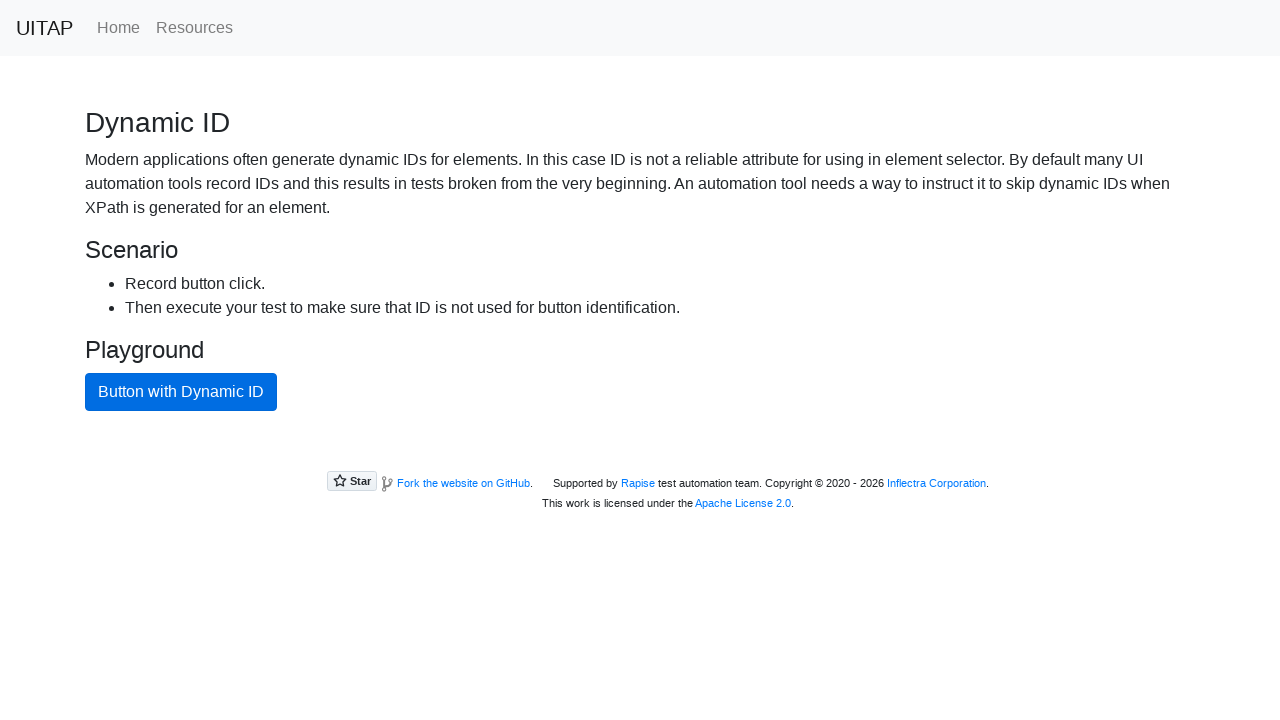

Clicked primary button with dynamic ID (third iteration) at (181, 392) on .btn.btn-primary
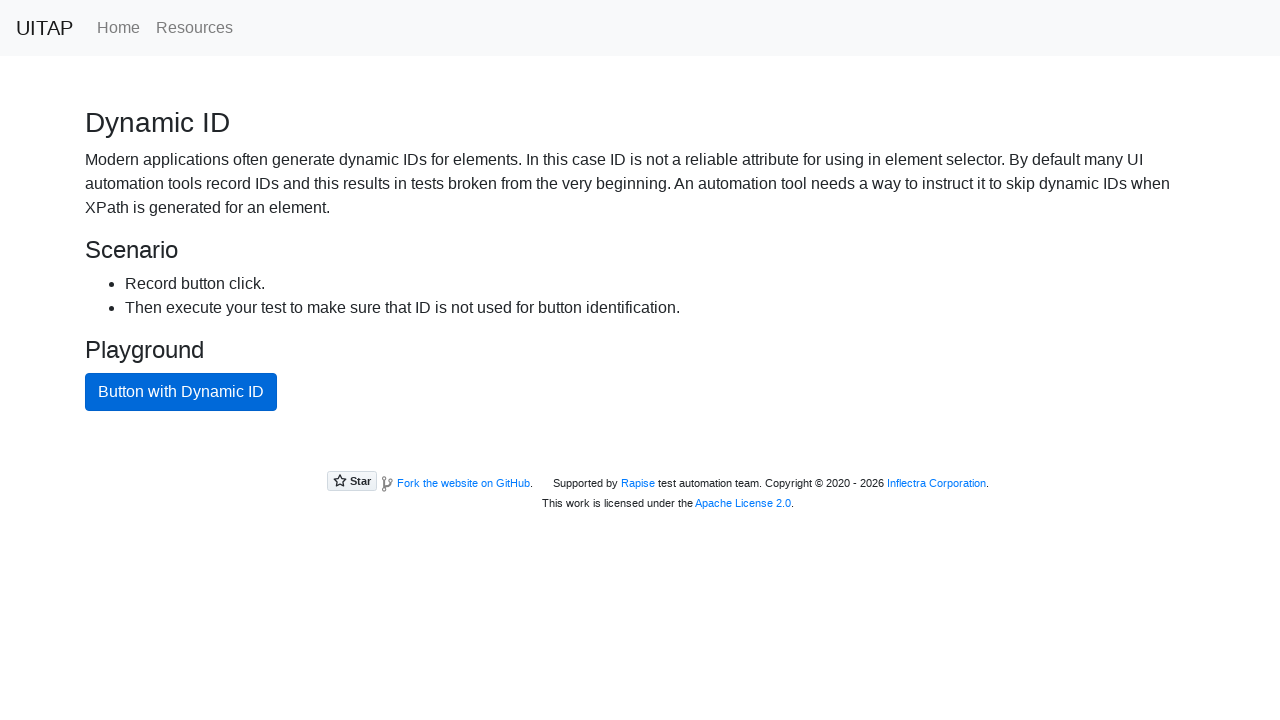

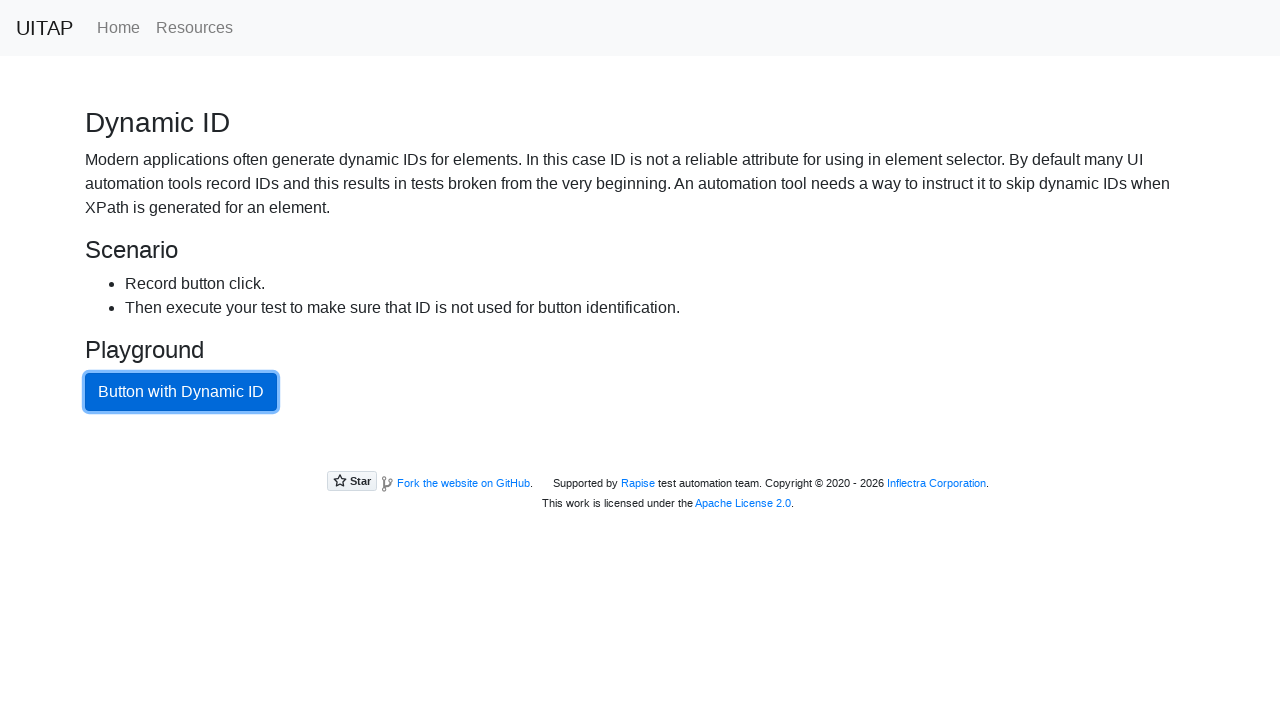